Tests search functionality by searching for an existing item "ATID Blue Shoes"

Starting URL: https://atid.store/product-category/accessories/

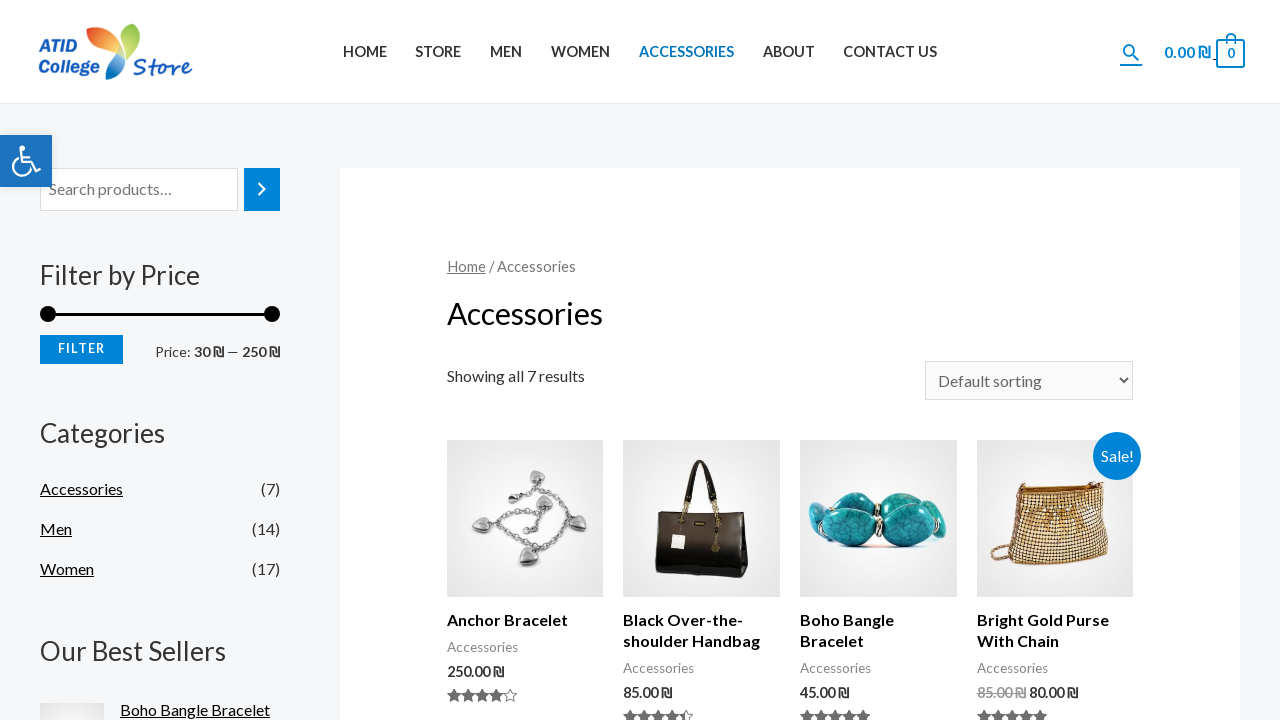

Clicked search button to open search field at (1131, 52) on xpath=//header/div[@id='ast-desktop-header']/div[1]/div[1]/div[1]/div[1]/div[3]/
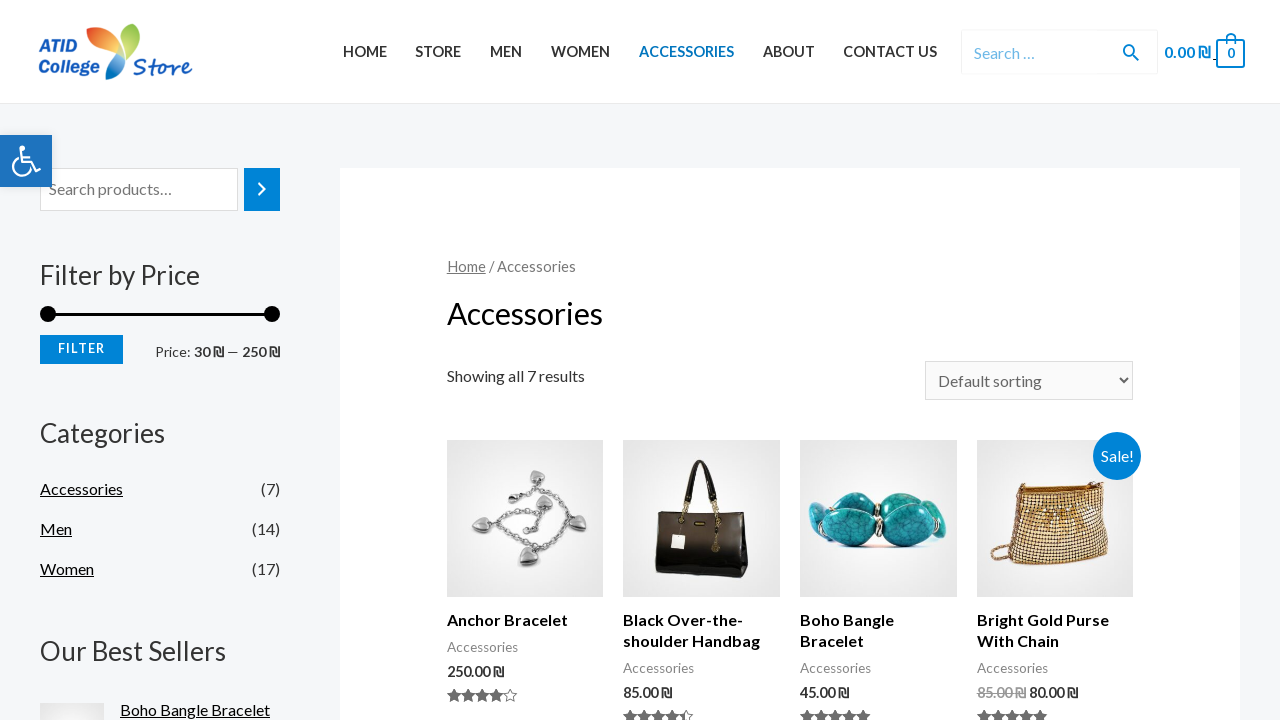

Entered search term 'ATID Blue Shoes' in search field on .search-field
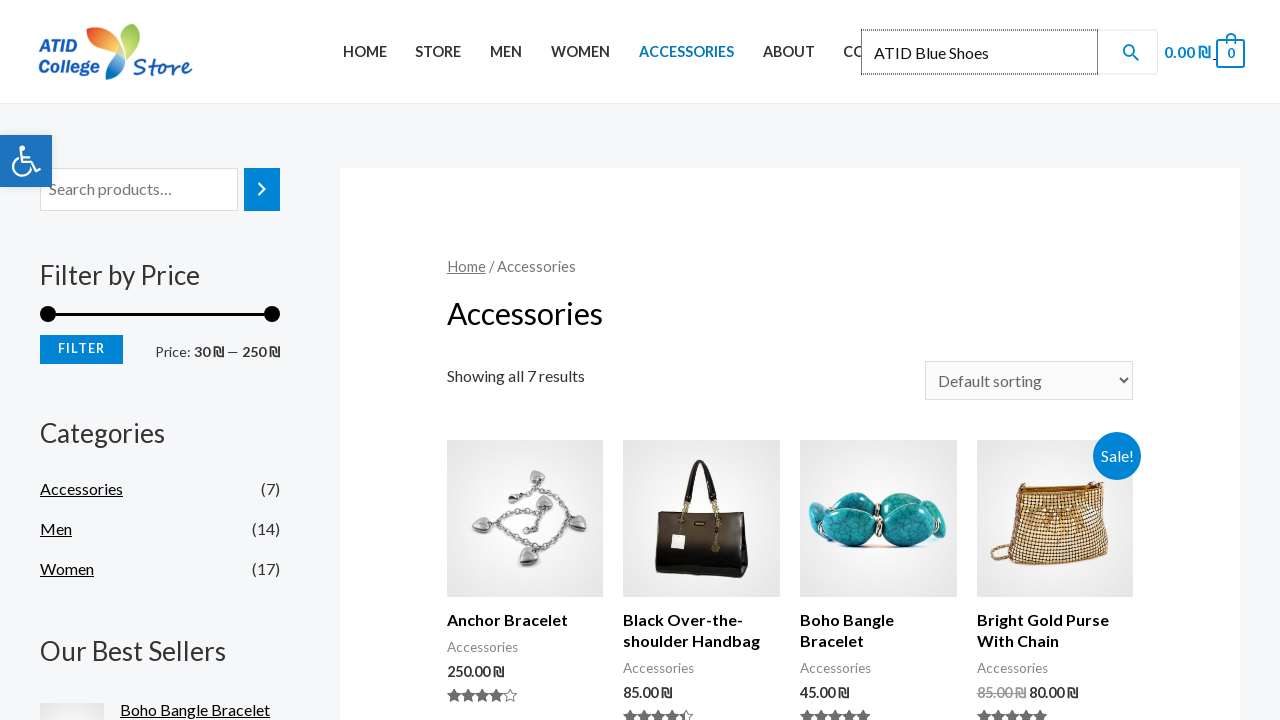

Clicked search button to submit search query at (1131, 52) on xpath=//header/div[@id='ast-desktop-header']/div[1]/div[1]/div[1]/div[1]/div[3]/
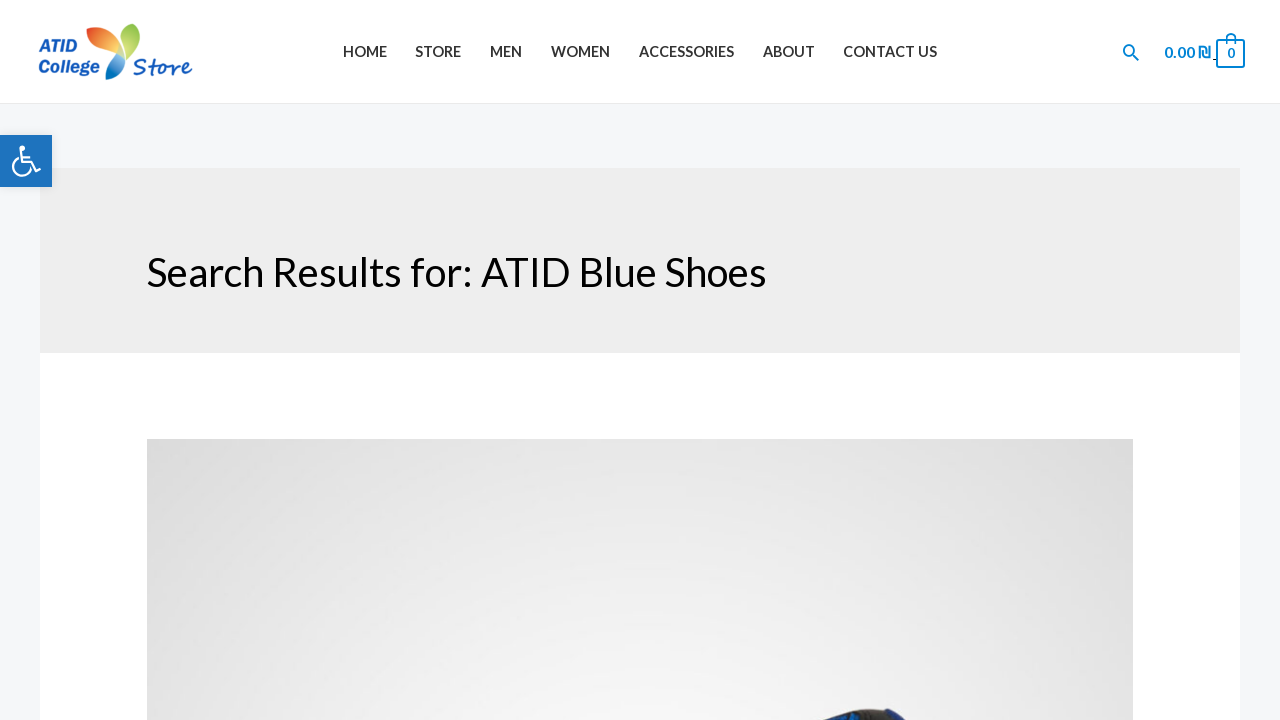

Search results page loaded
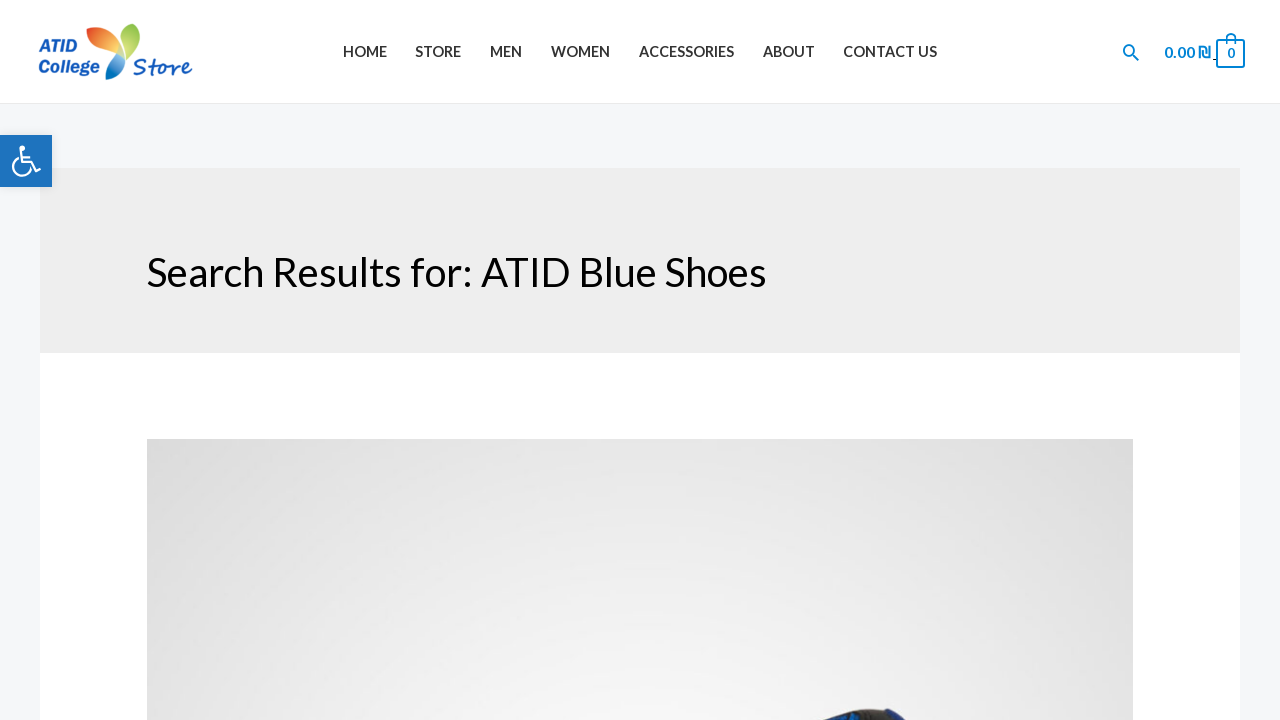

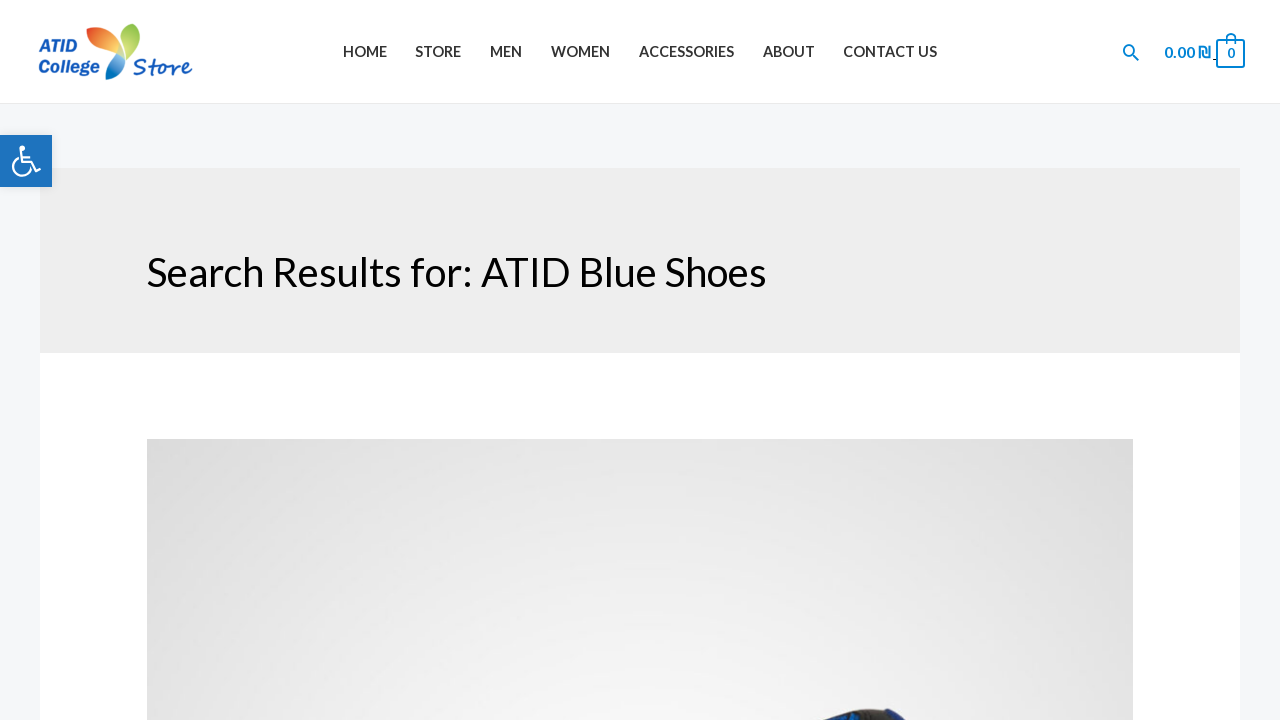